Tests clicking a button that triggers a JavaScript alert, accepting the alert, and verifying the result message

Starting URL: https://the-internet.herokuapp.com/javascript_alerts

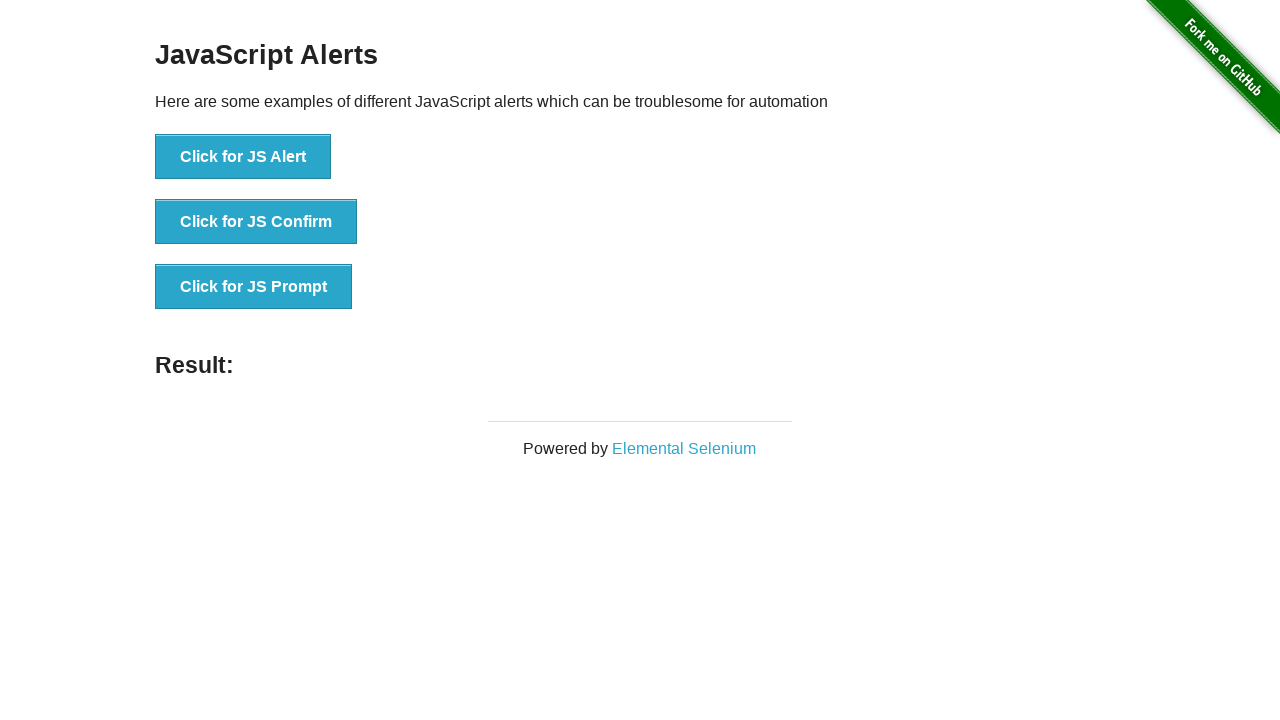

Clicked the 'Click for JS Alert' button at (243, 157) on xpath=//button[.='Click for JS Alert']
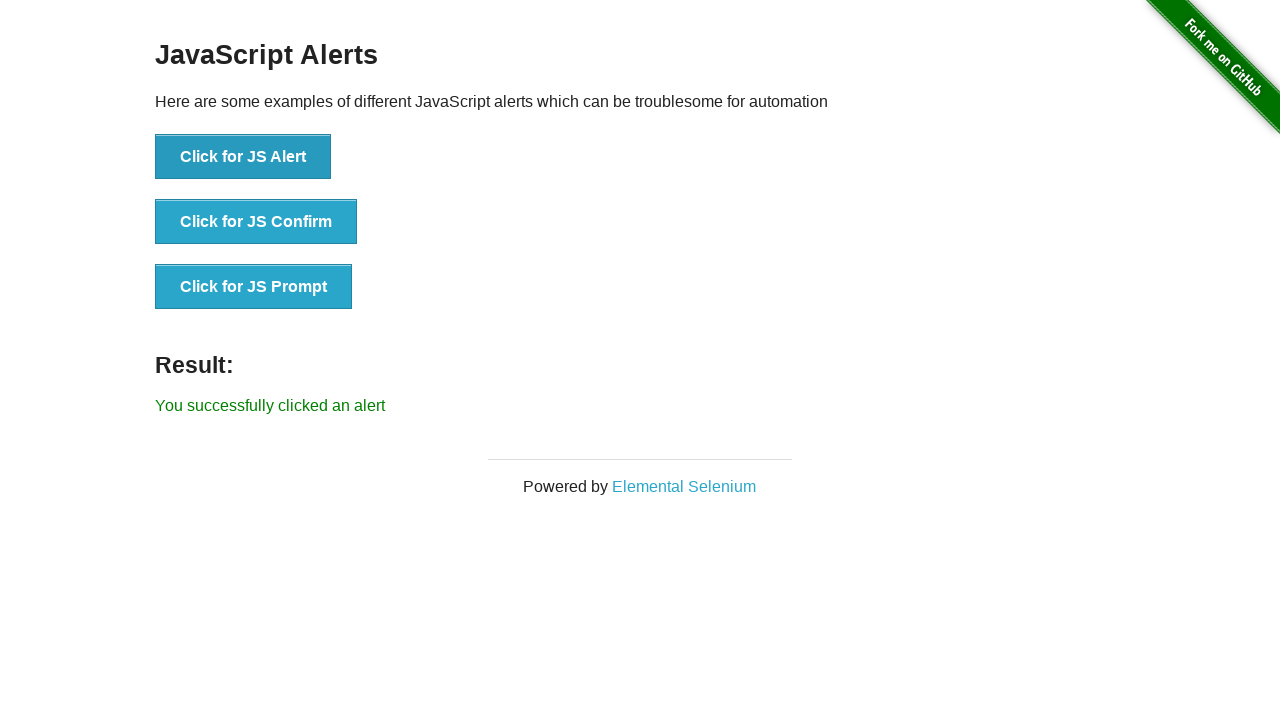

Set up dialog handler to accept alerts
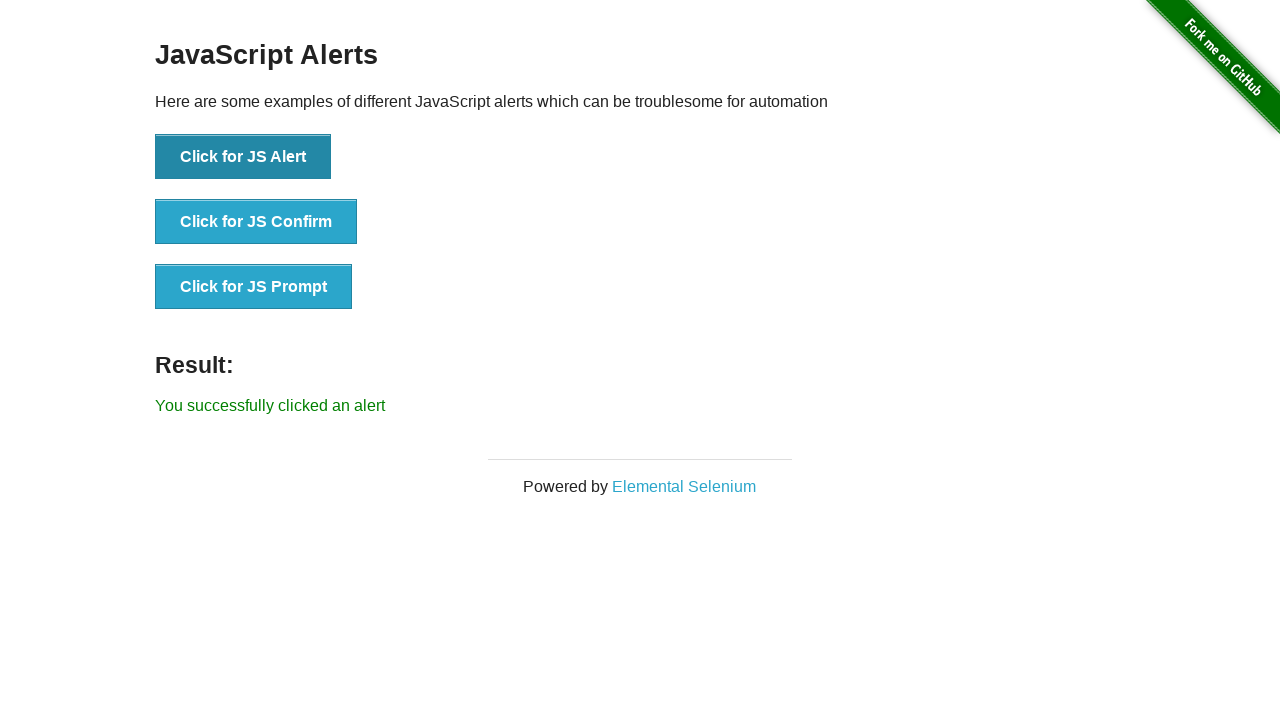

Result message element loaded
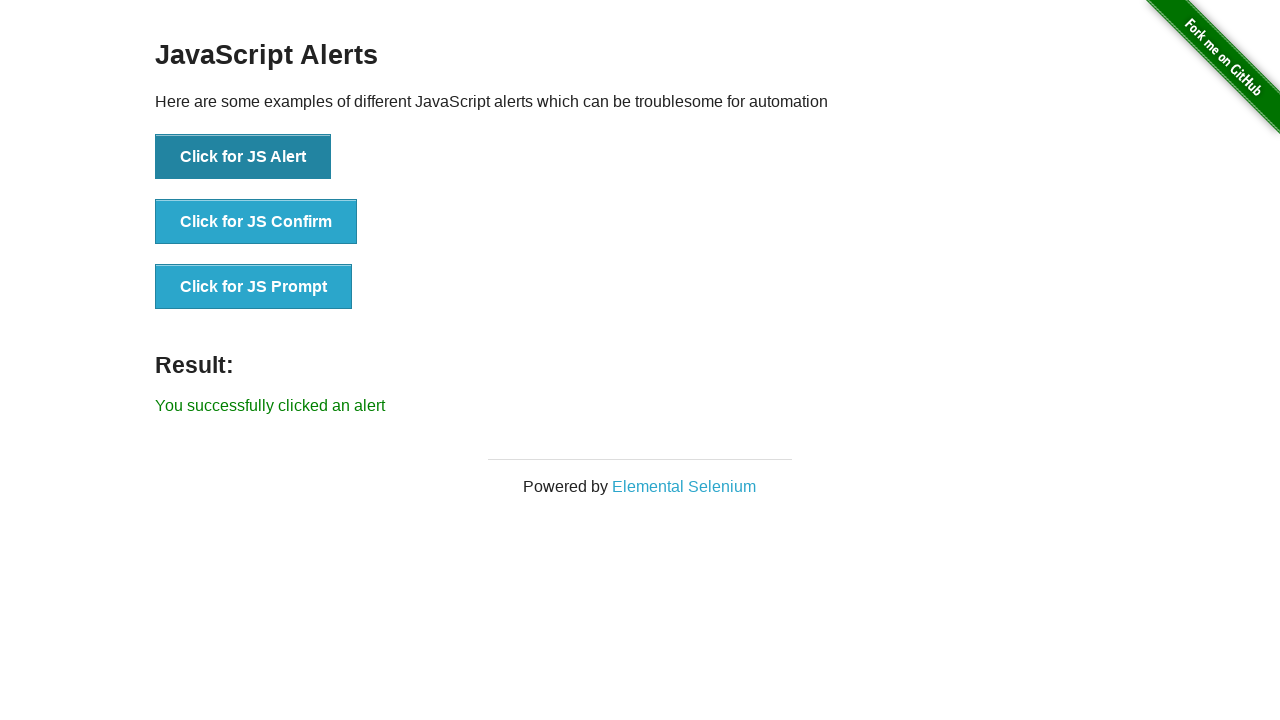

Retrieved result message text
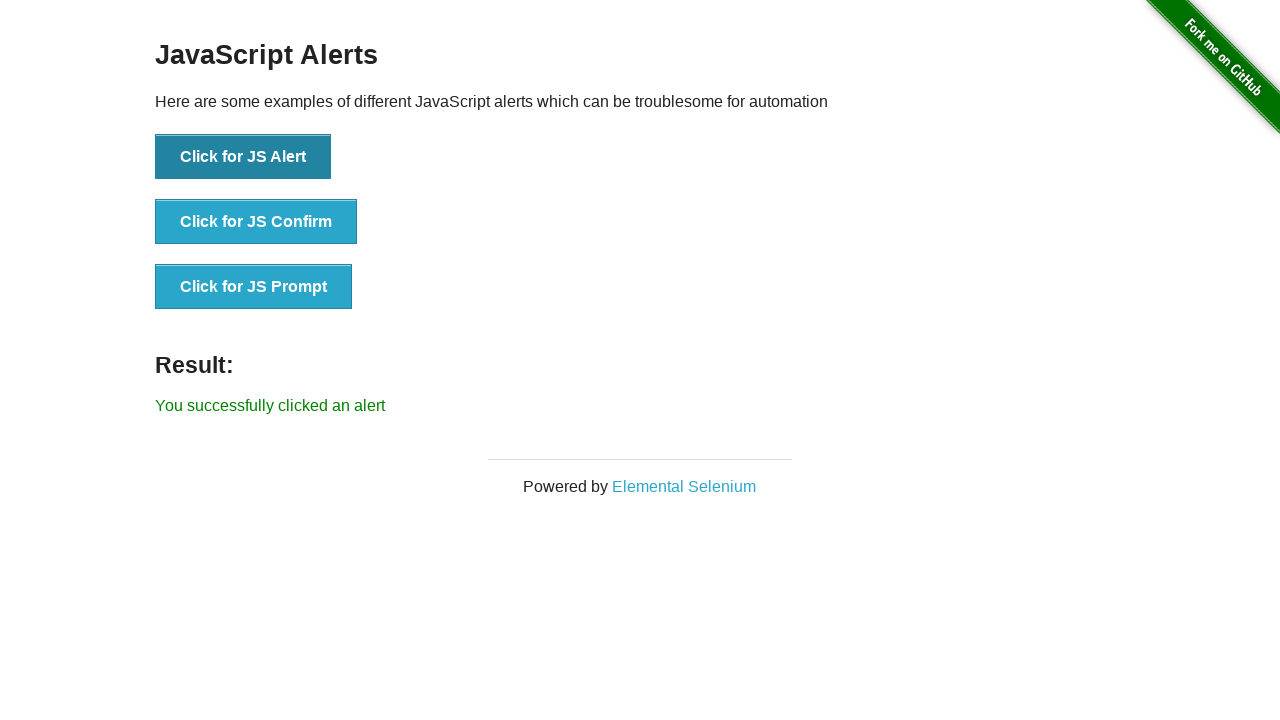

Verified result message is 'You successfully clicked an alert'
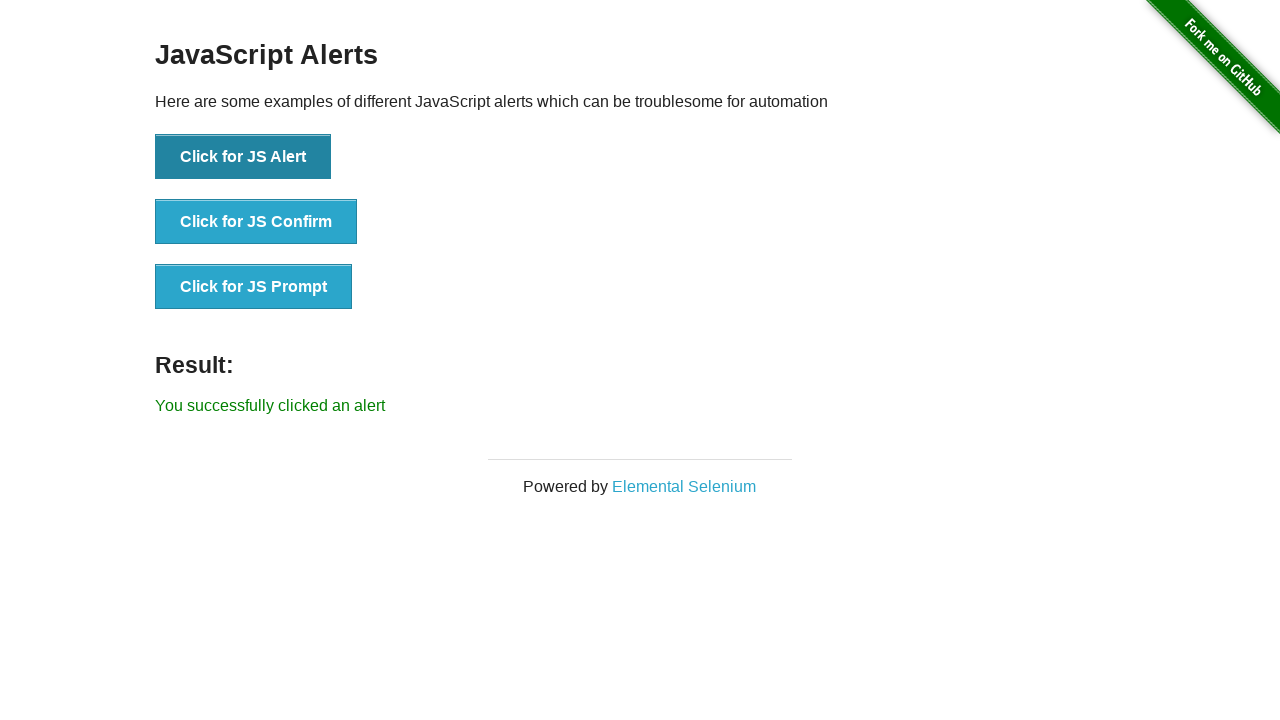

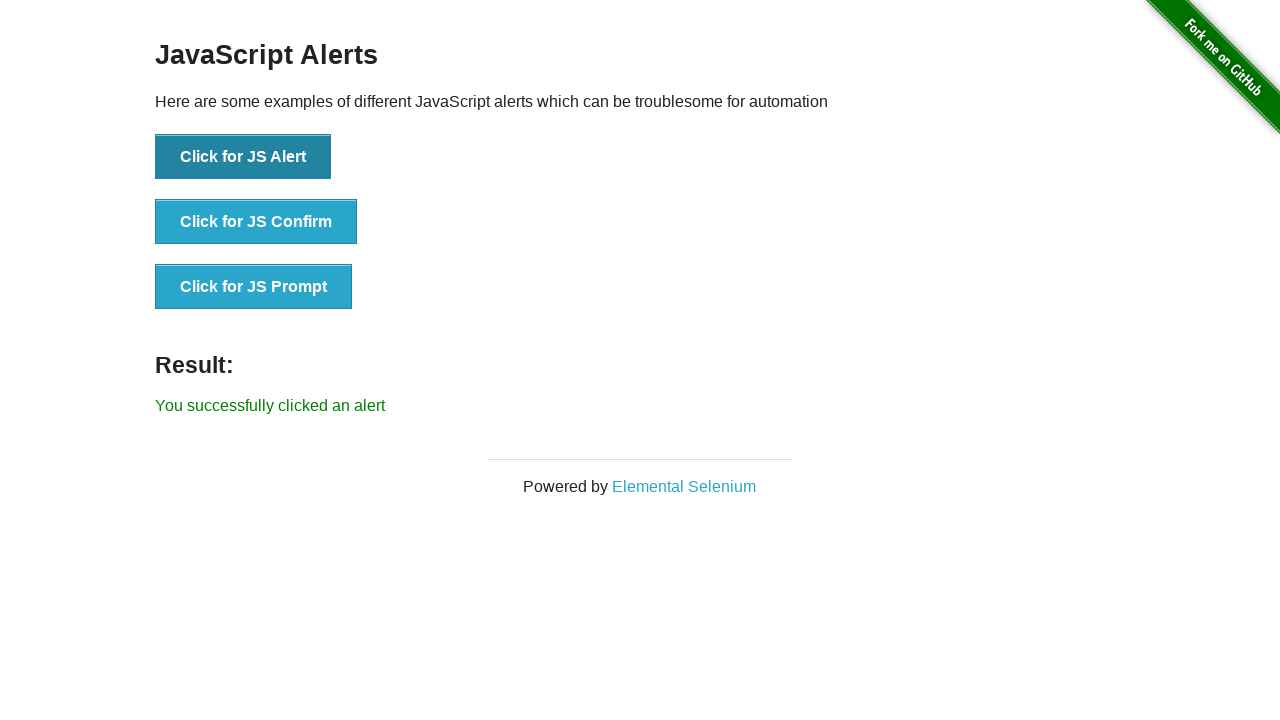